Tests confirmation alert functionality by triggering a confirmation dialog and accepting it

Starting URL: https://training-support.net/webelements/alerts

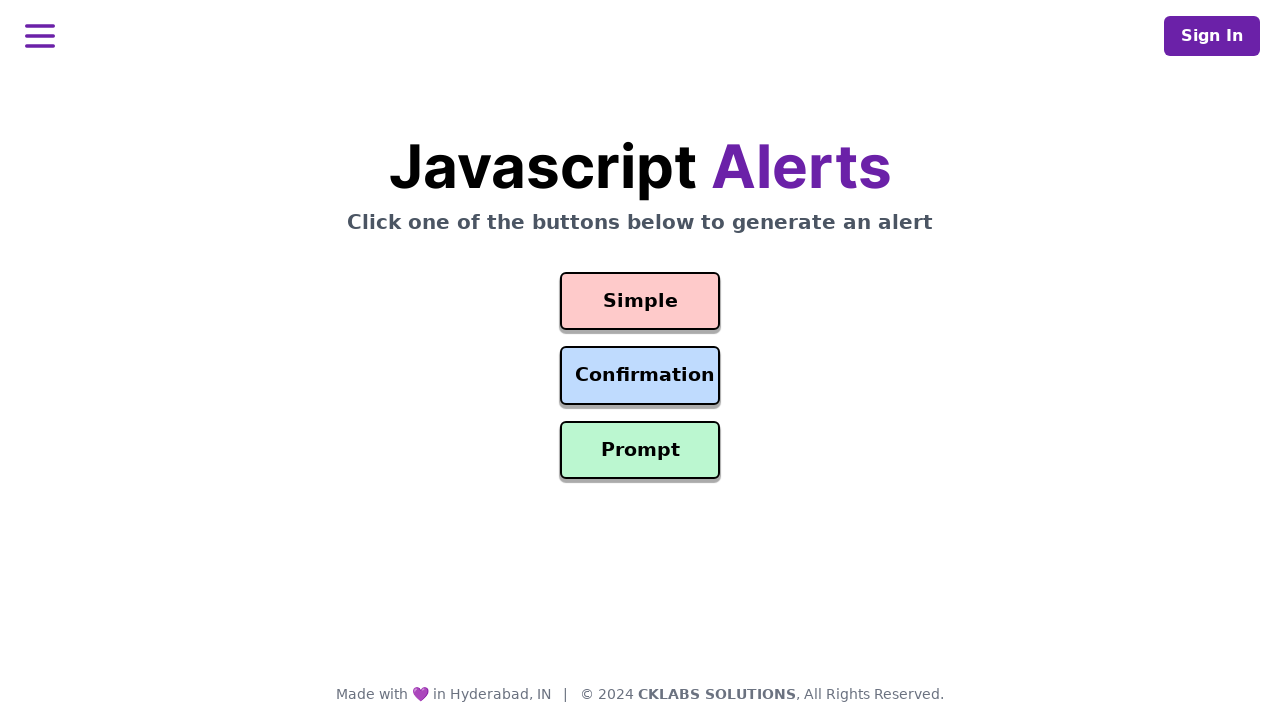

Clicked confirmation button to trigger alert dialog at (640, 376) on #confirmation
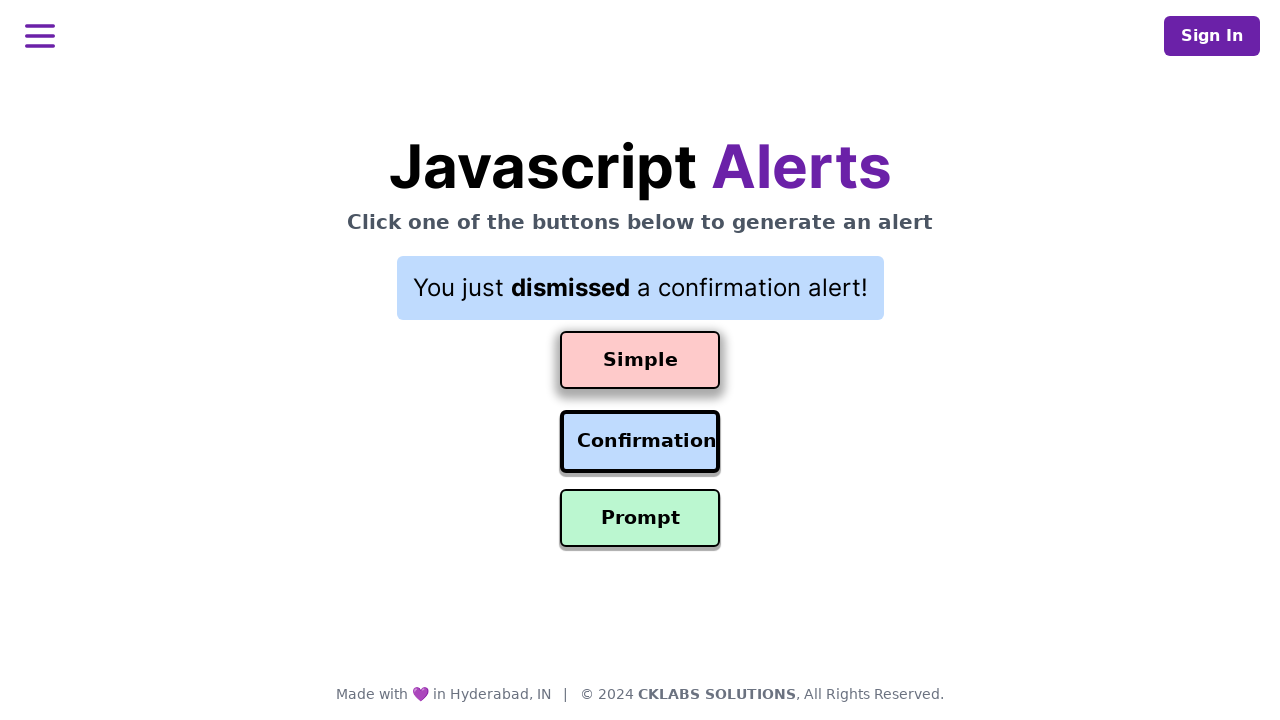

Set up dialog handler to accept confirmation
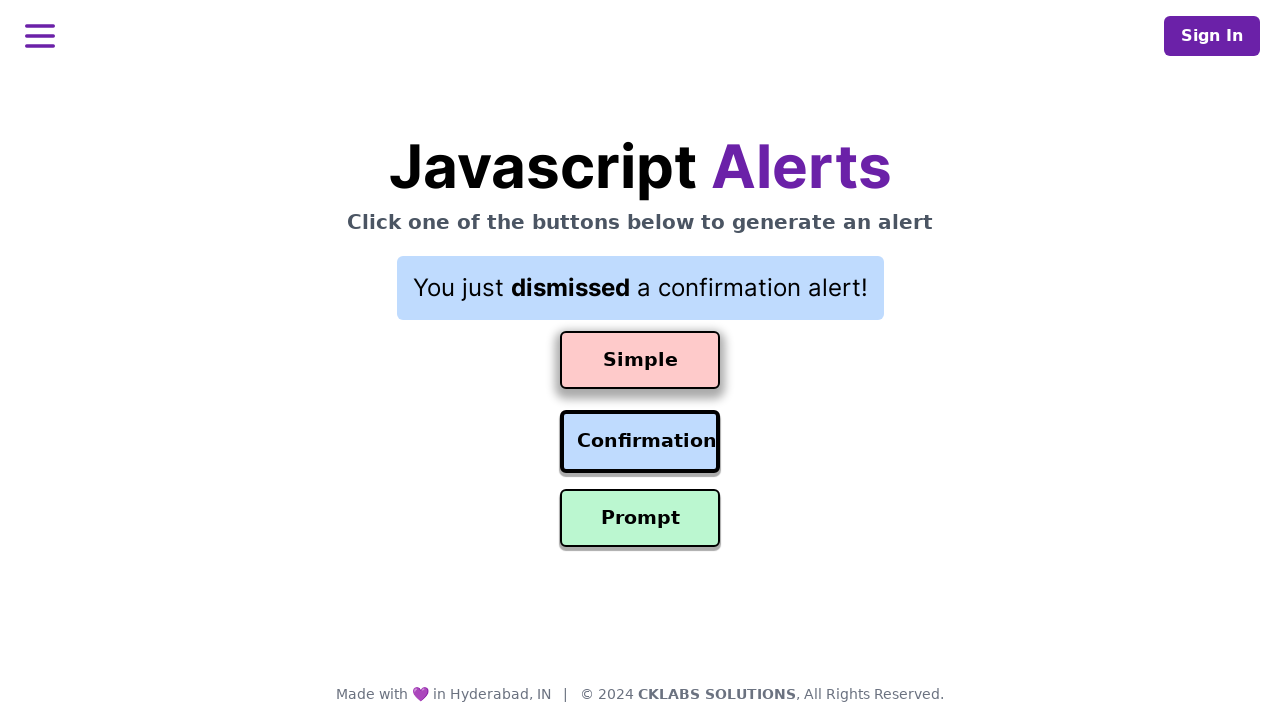

Triggered pending dialogs and accepted confirmation alert
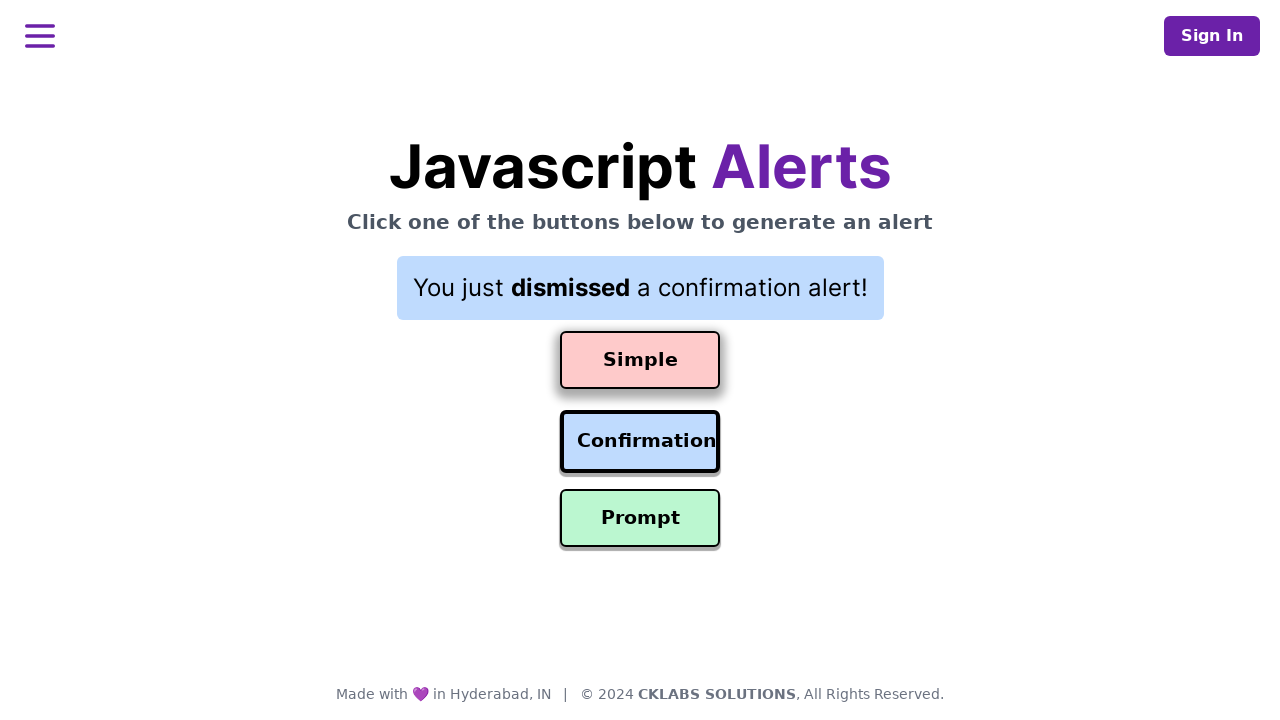

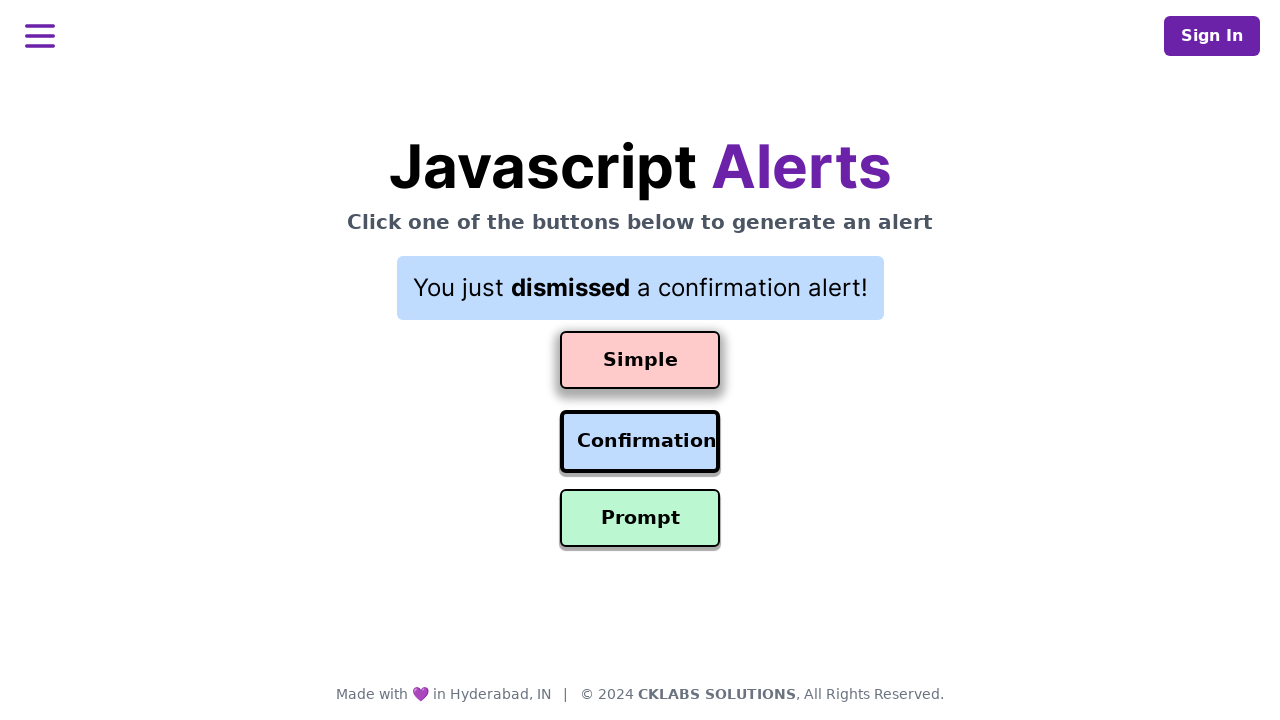